Tests JavaScript confirmation dialog by clicking the confirm button and accepting the confirmation

Starting URL: https://the-internet.herokuapp.com/javascript_alerts

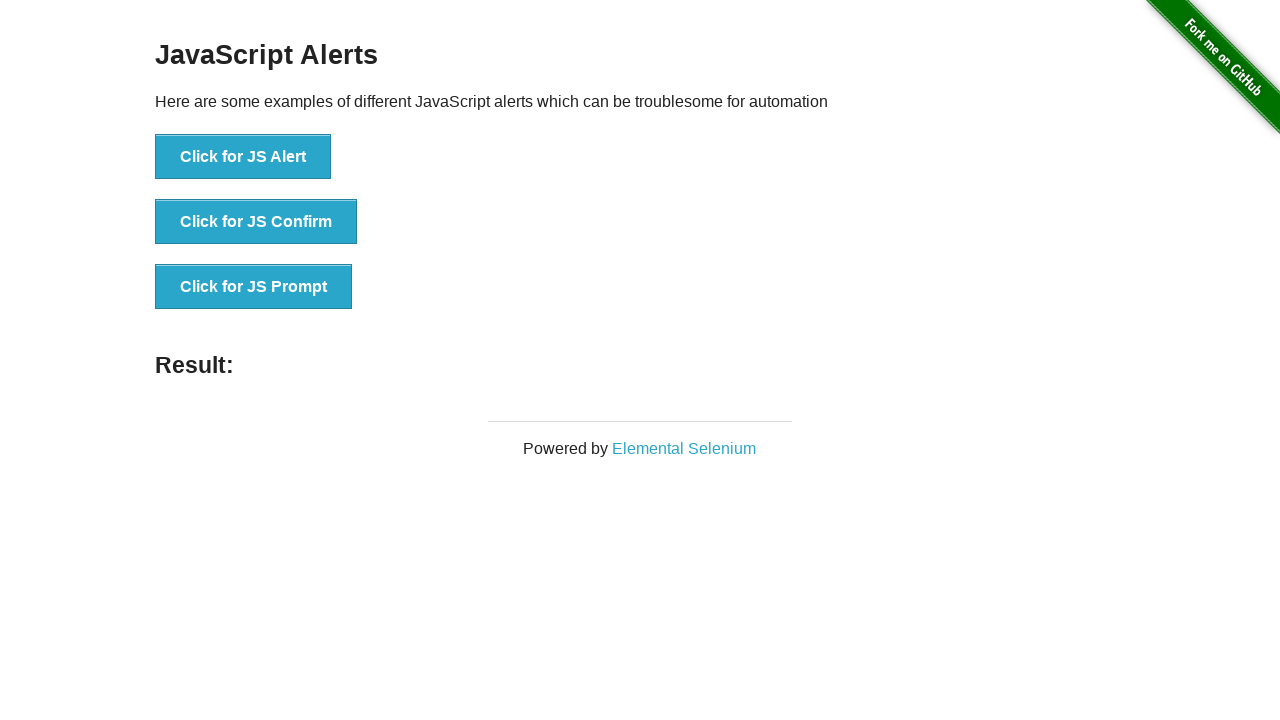

Set up dialog handler to accept confirmation
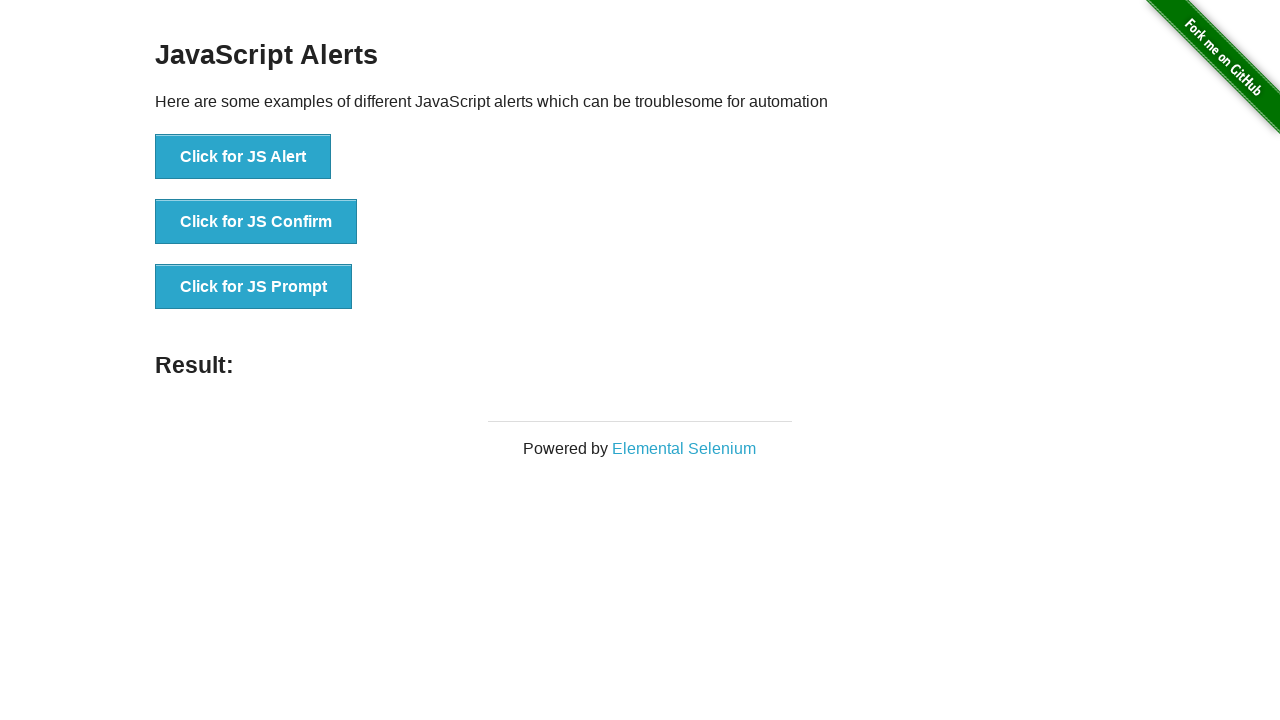

Clicked the JS Confirm button at (256, 222) on button[onclick='jsConfirm()']
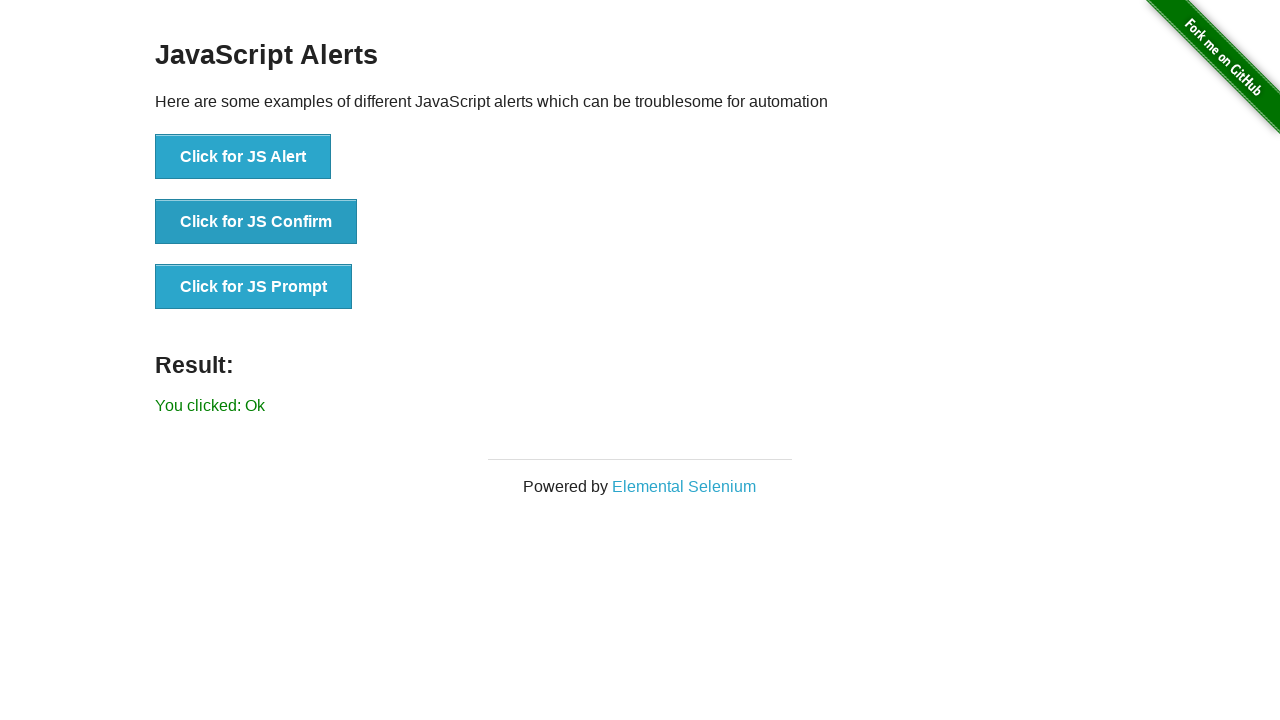

Confirmation dialog was accepted and result element appeared
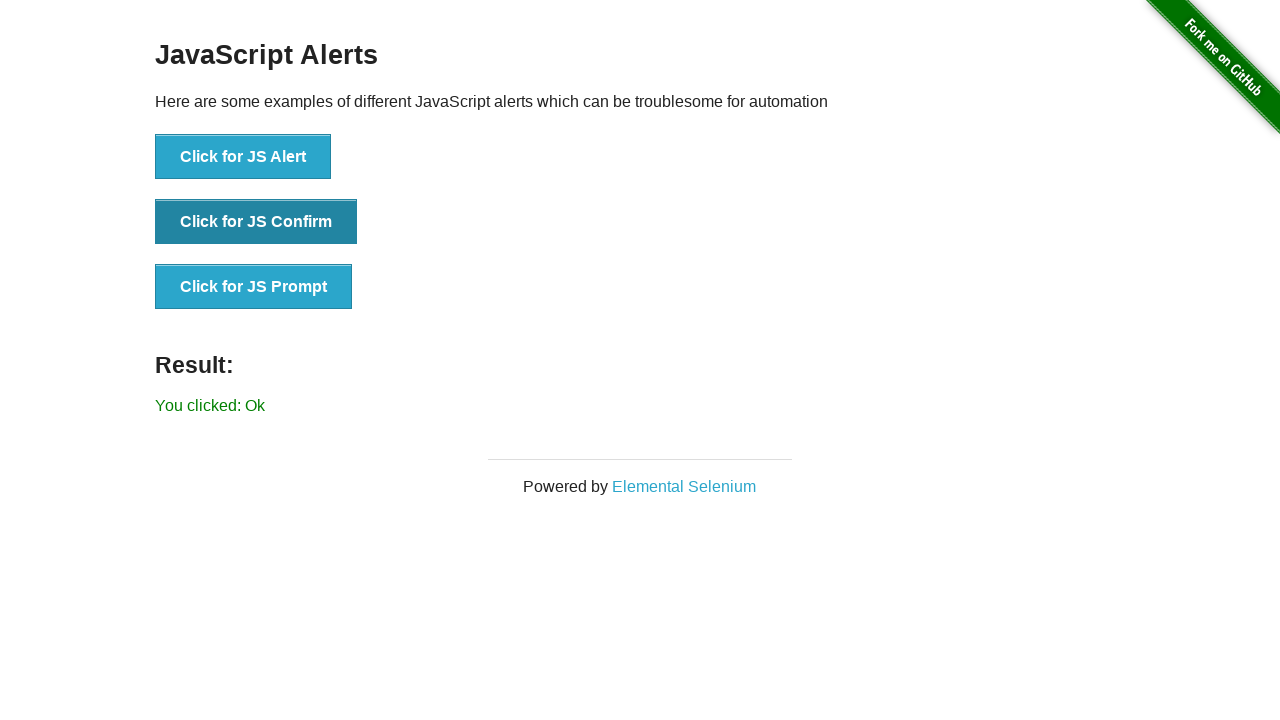

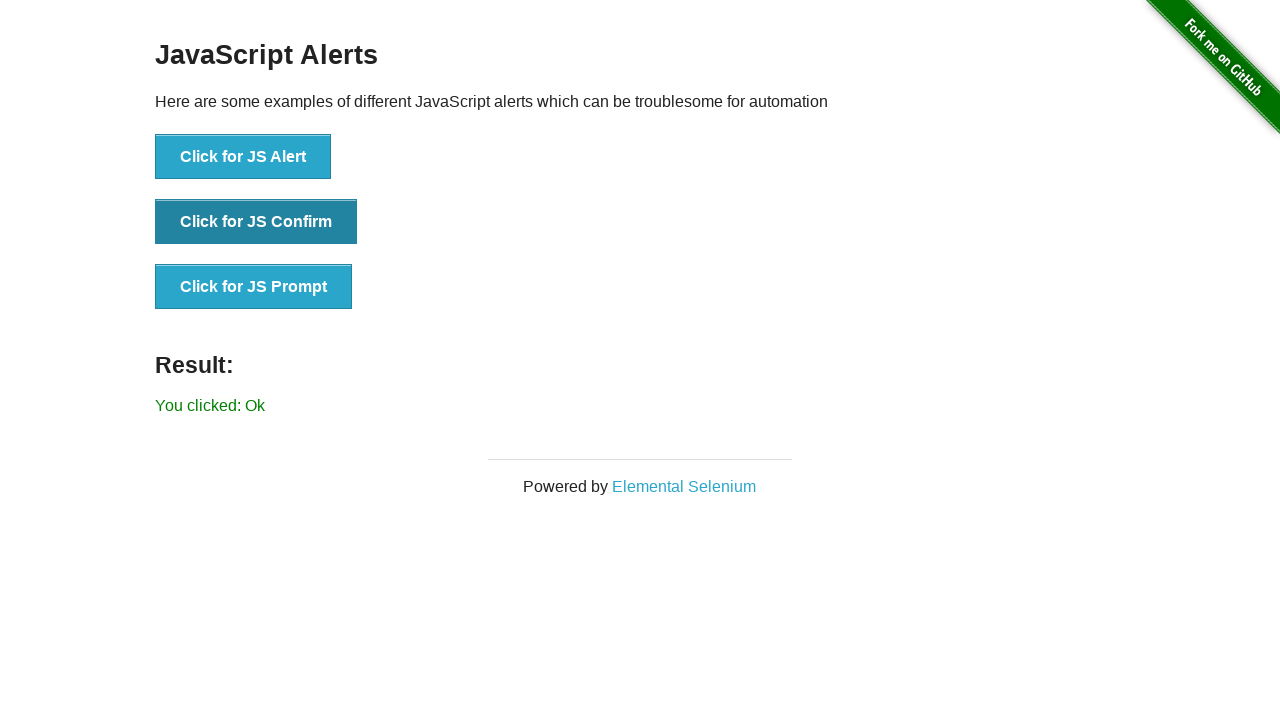